Tests dynamic loading page where content is hidden initially. Clicks the Start button and waits for the hidden element to become visible, then verifies the displayed text.

Starting URL: http://the-internet.herokuapp.com/dynamic_loading/1

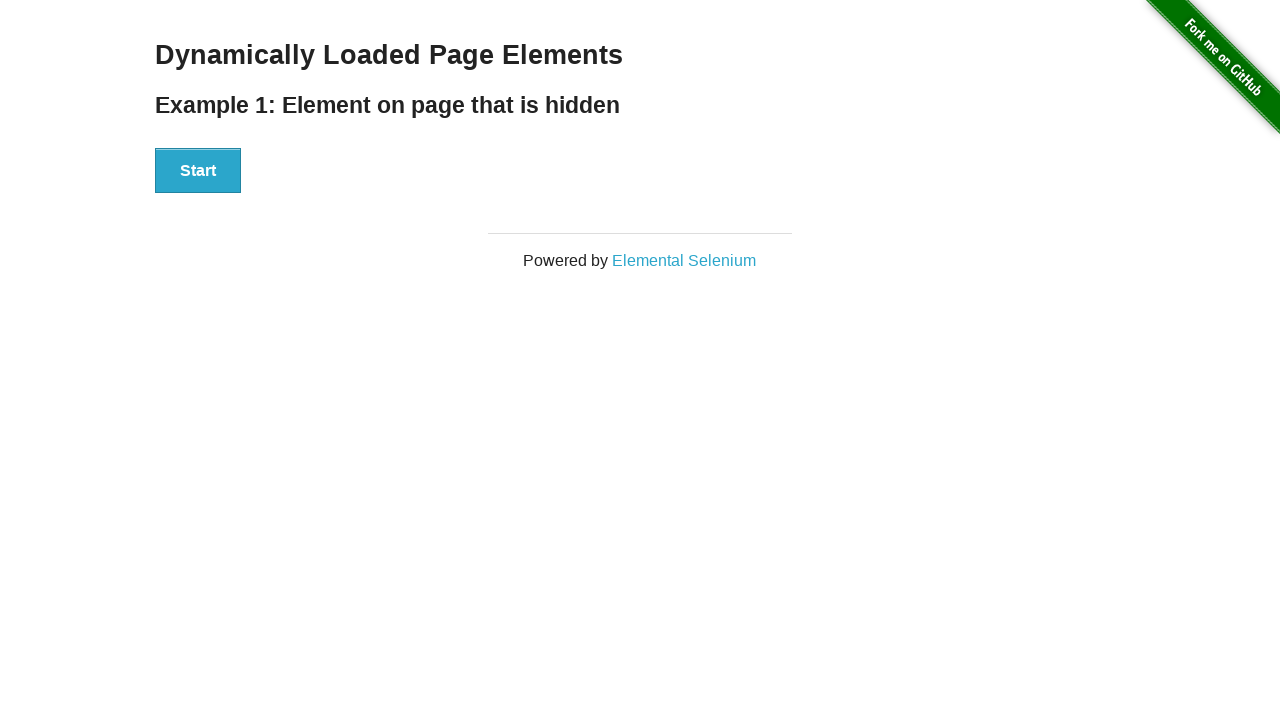

Clicked the Start button at (198, 171) on #start button
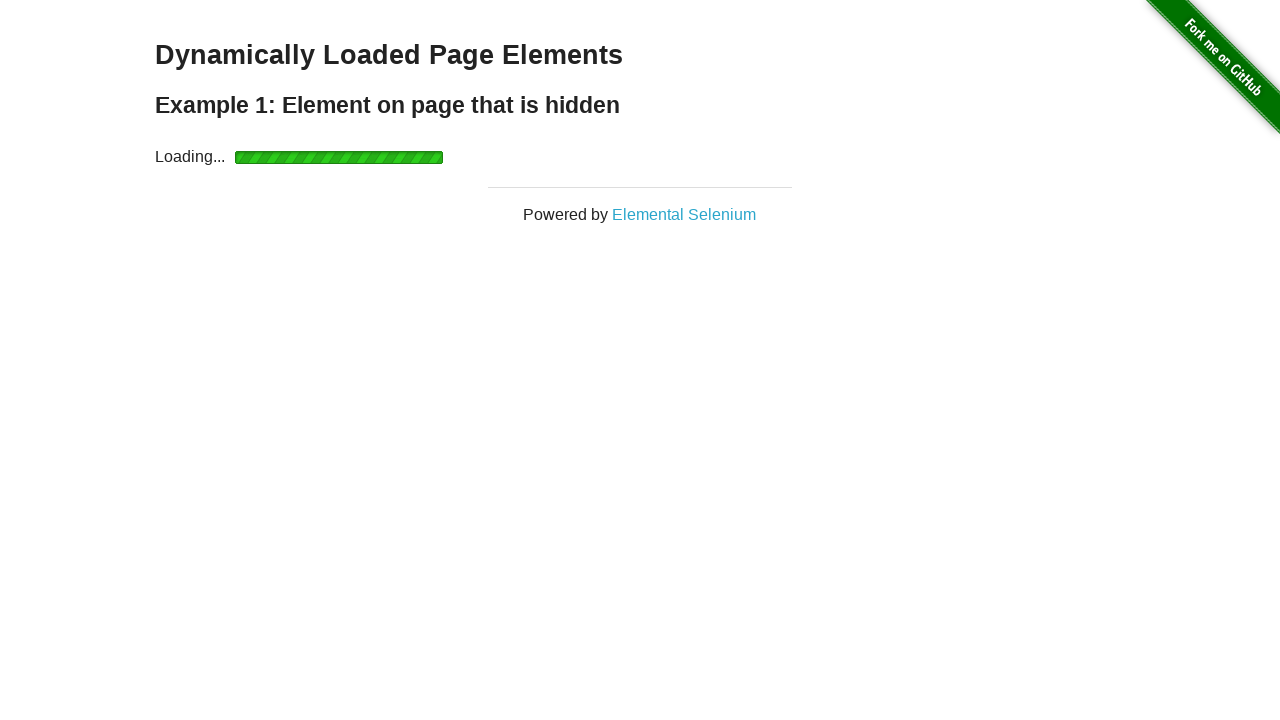

Waited for finish element to become visible
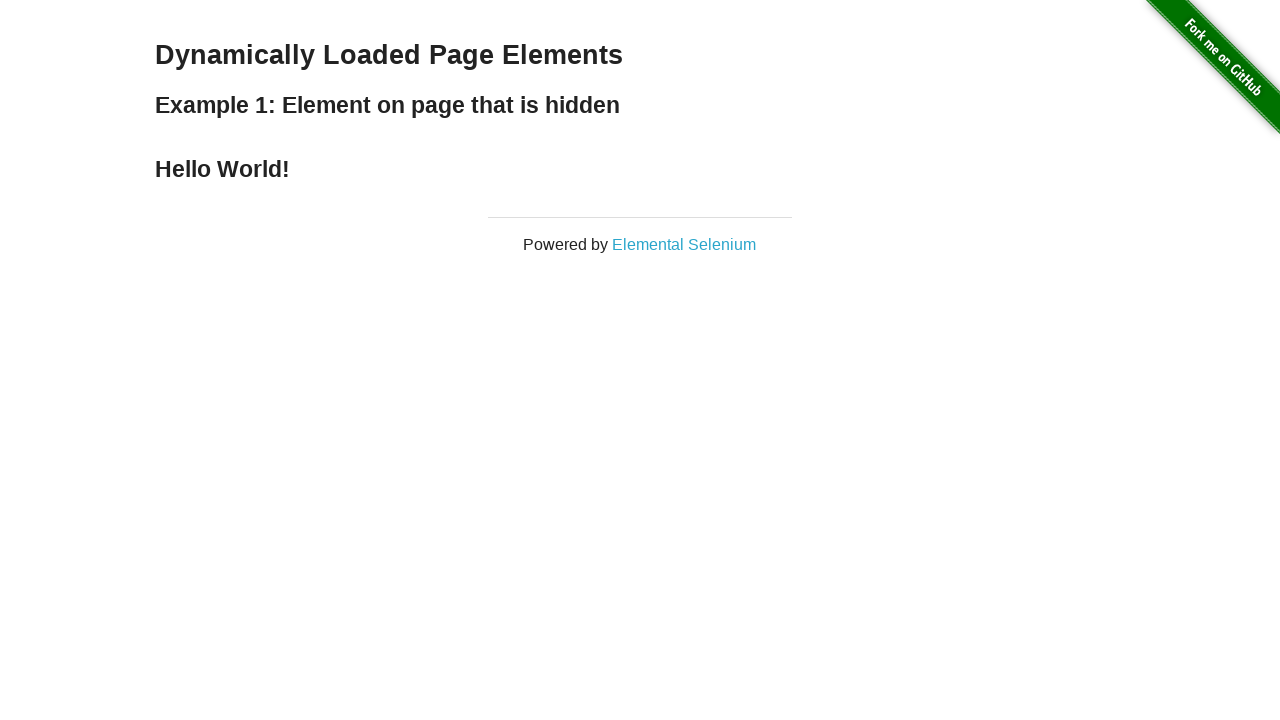

Verified finish element displays 'Hello World!'
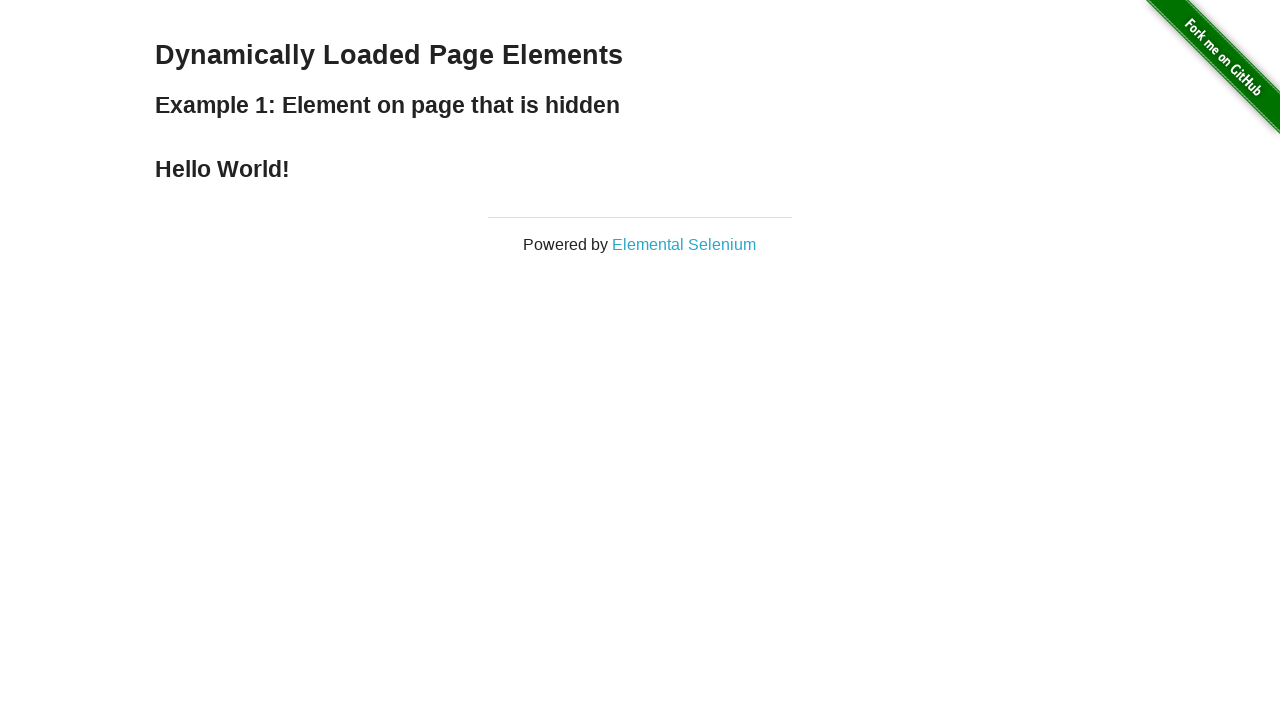

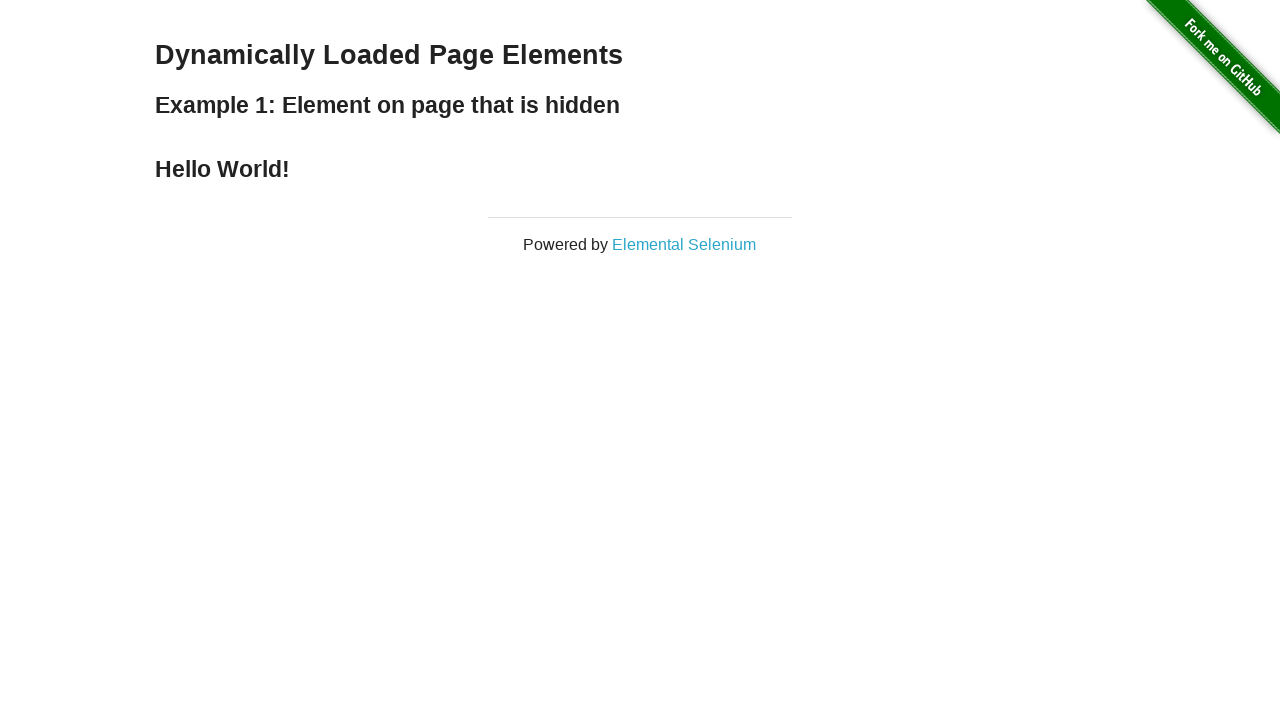